Tests that the Catalog page displays the correct image source for cat 2

Starting URL: https://cs1632.appspot.com/

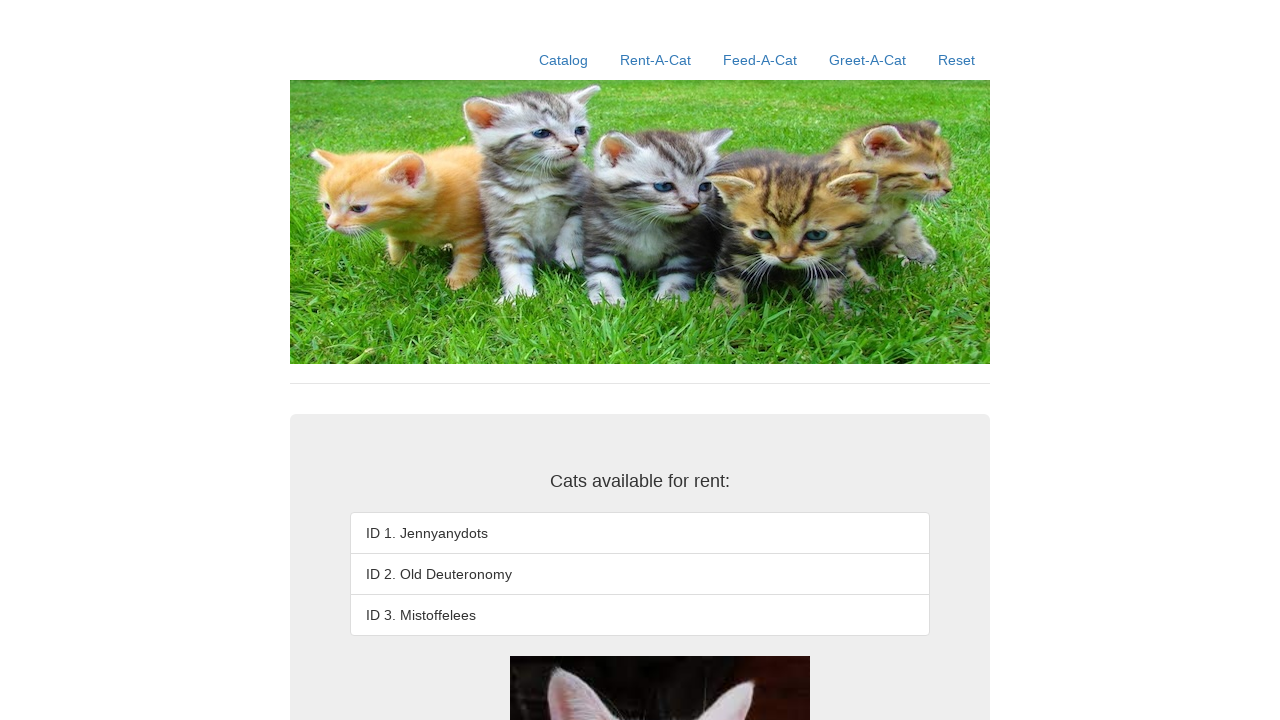

Clicked the Catalog link at (564, 60) on text=Catalog
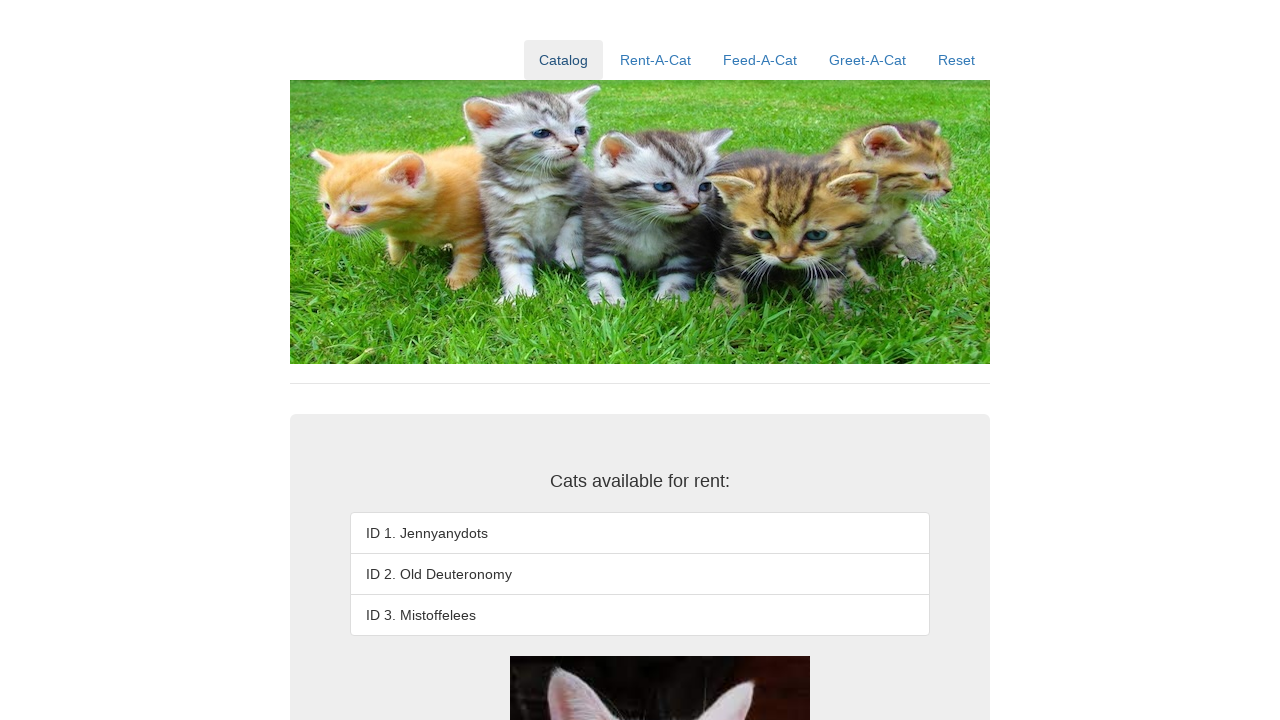

Waited for cat 2 image to load
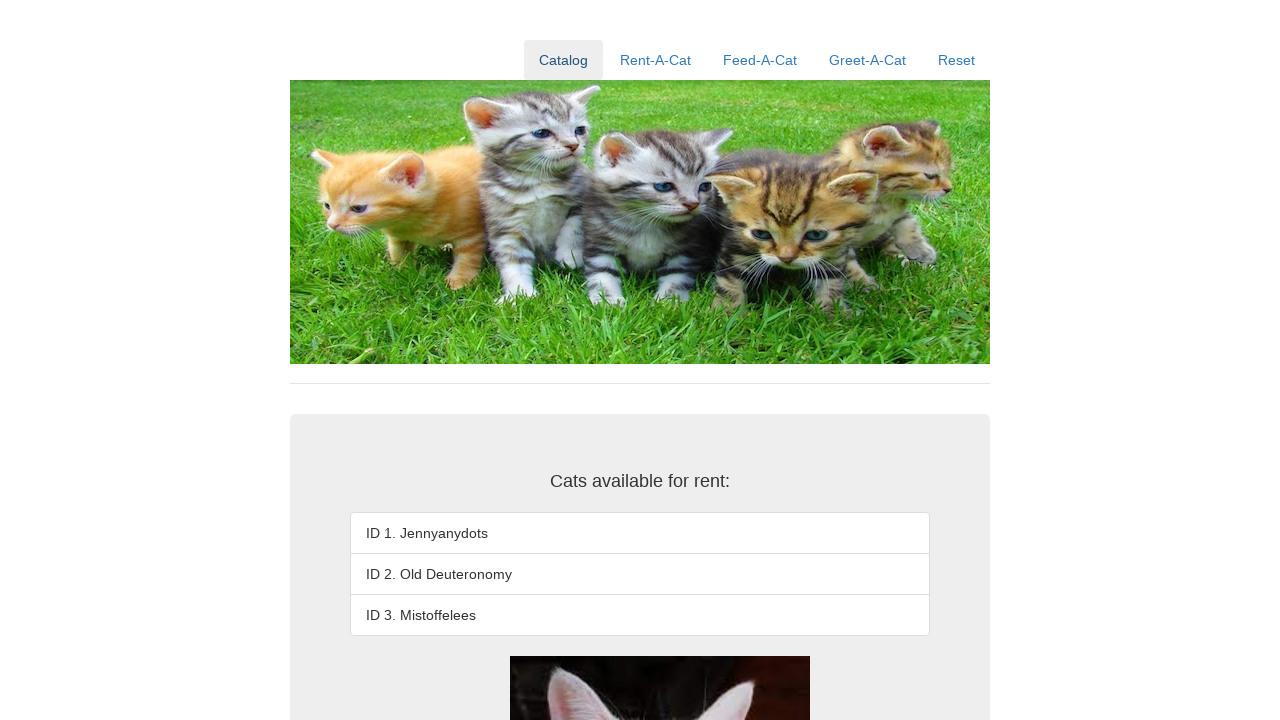

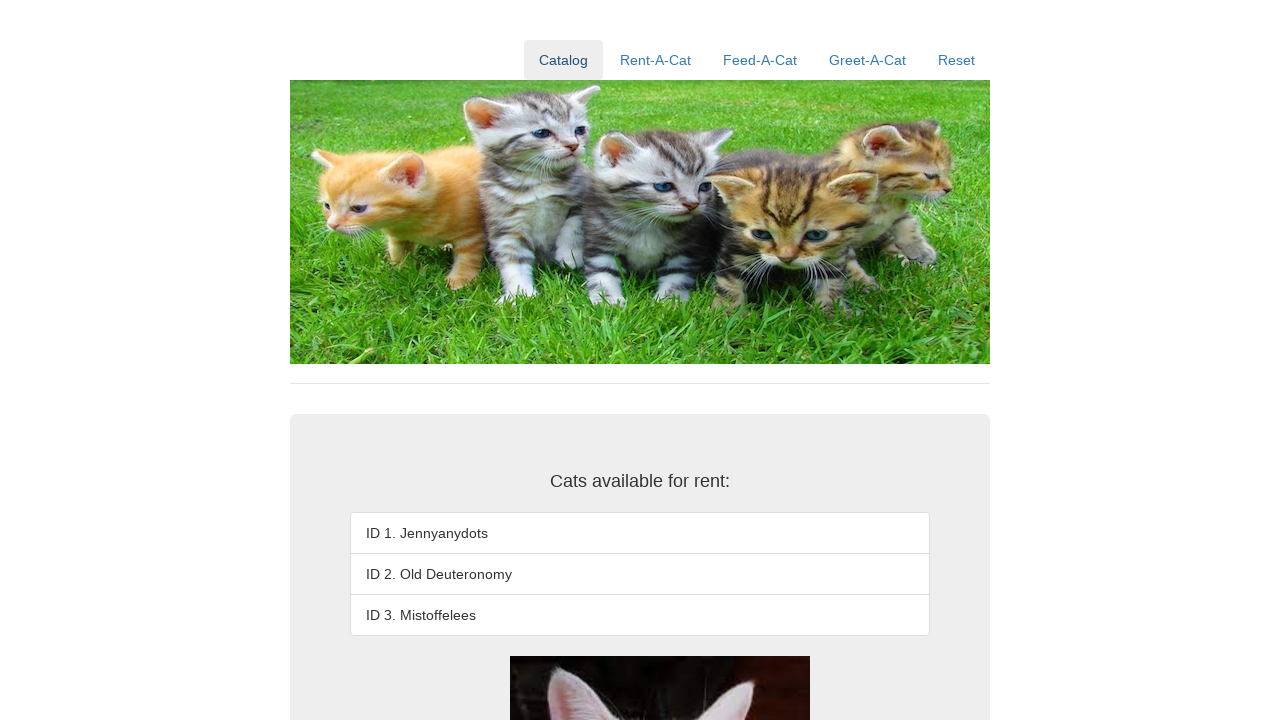